Tests handling multiple browser pages/tabs by opening two pages in the same context and verifying their titles.

Starting URL: https://opensource-demo.orangehrmlive.com/

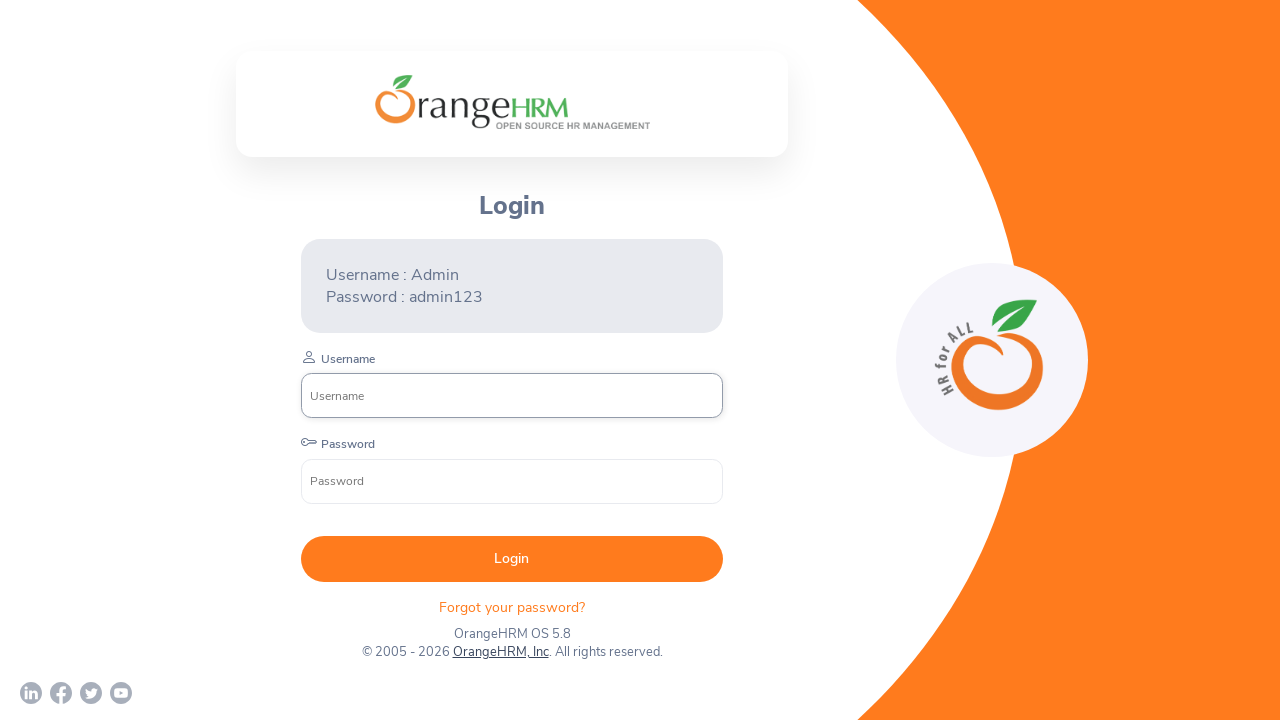

First page loaded - DOM content ready
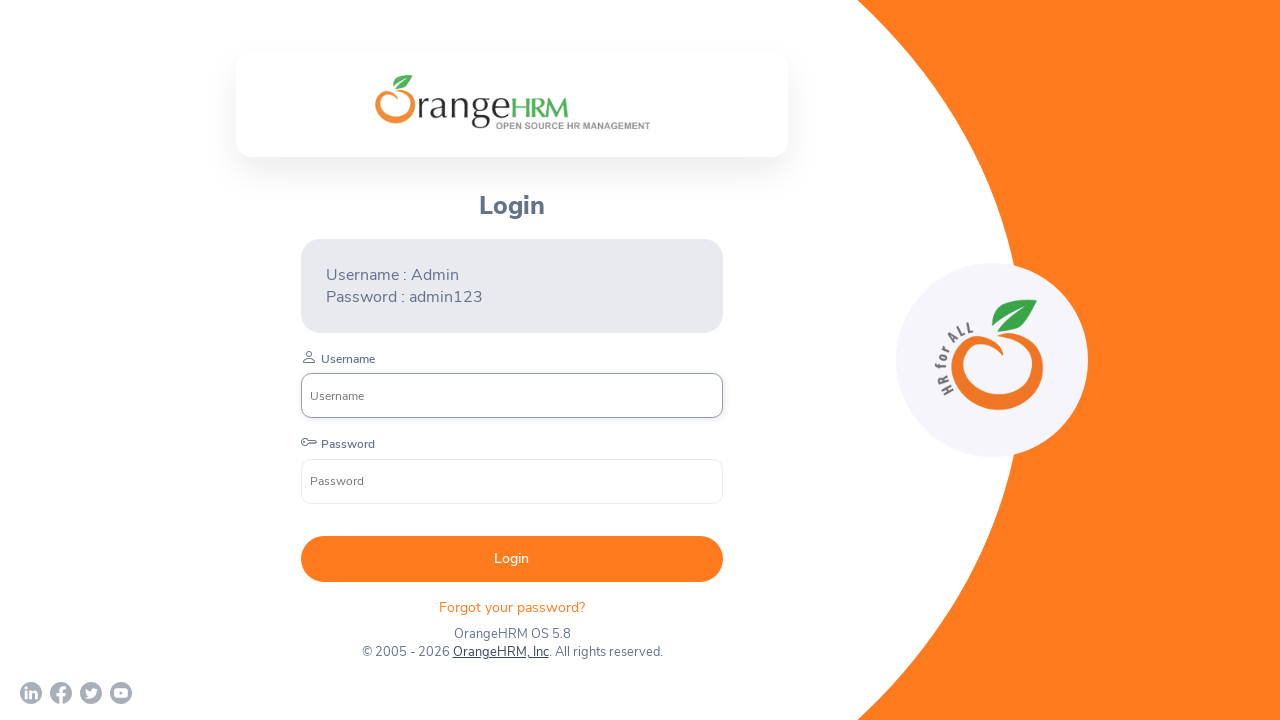

Opened new page in the same context
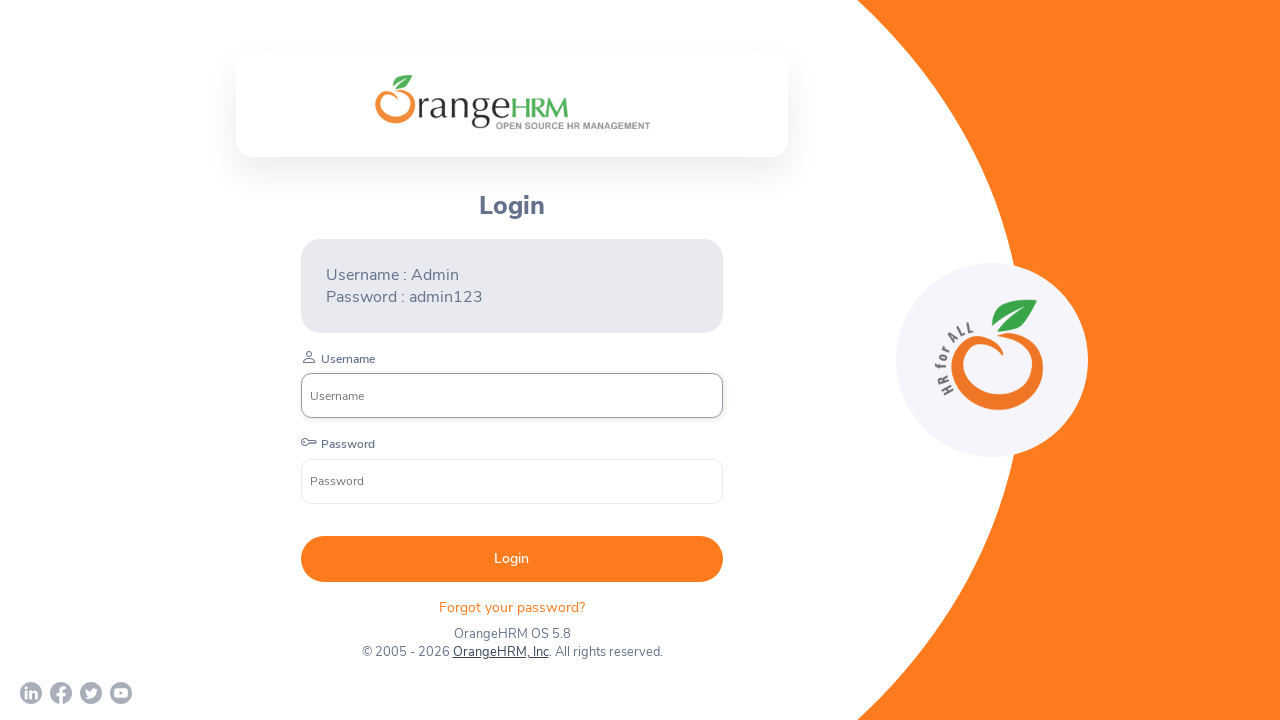

Navigated second page to https://www.orangehrm.com/
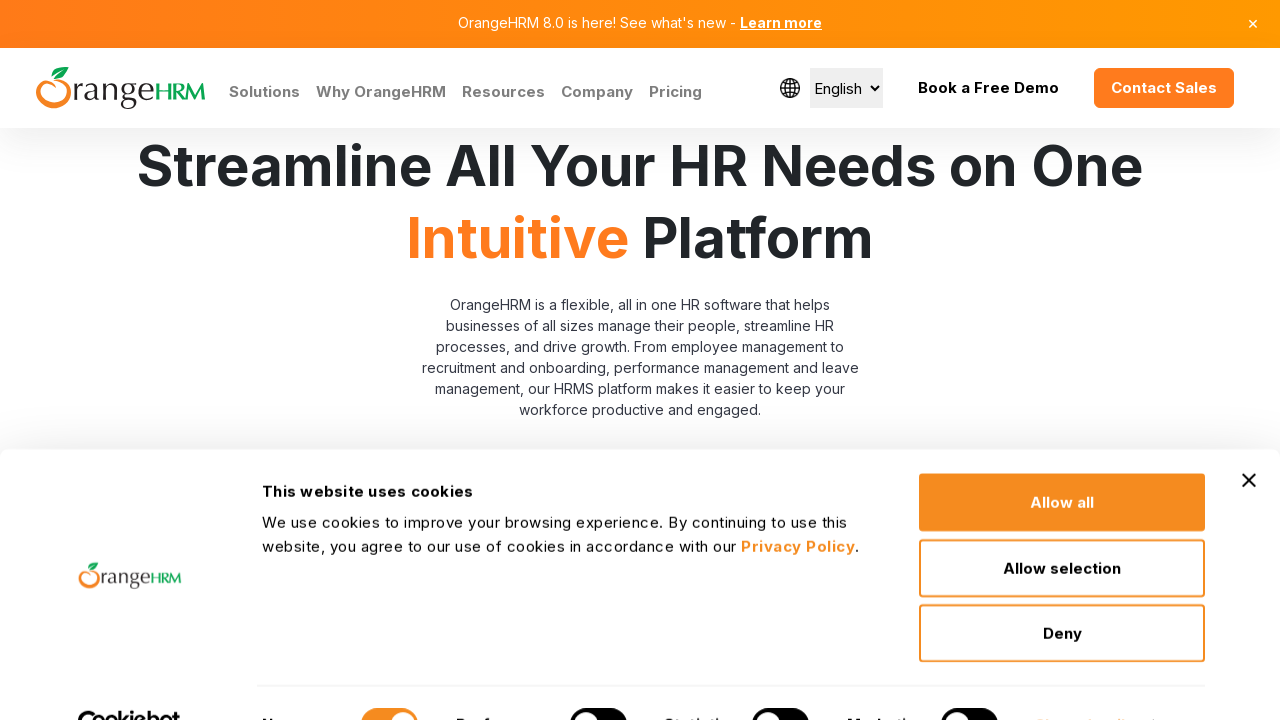

Second page loaded - DOM content ready
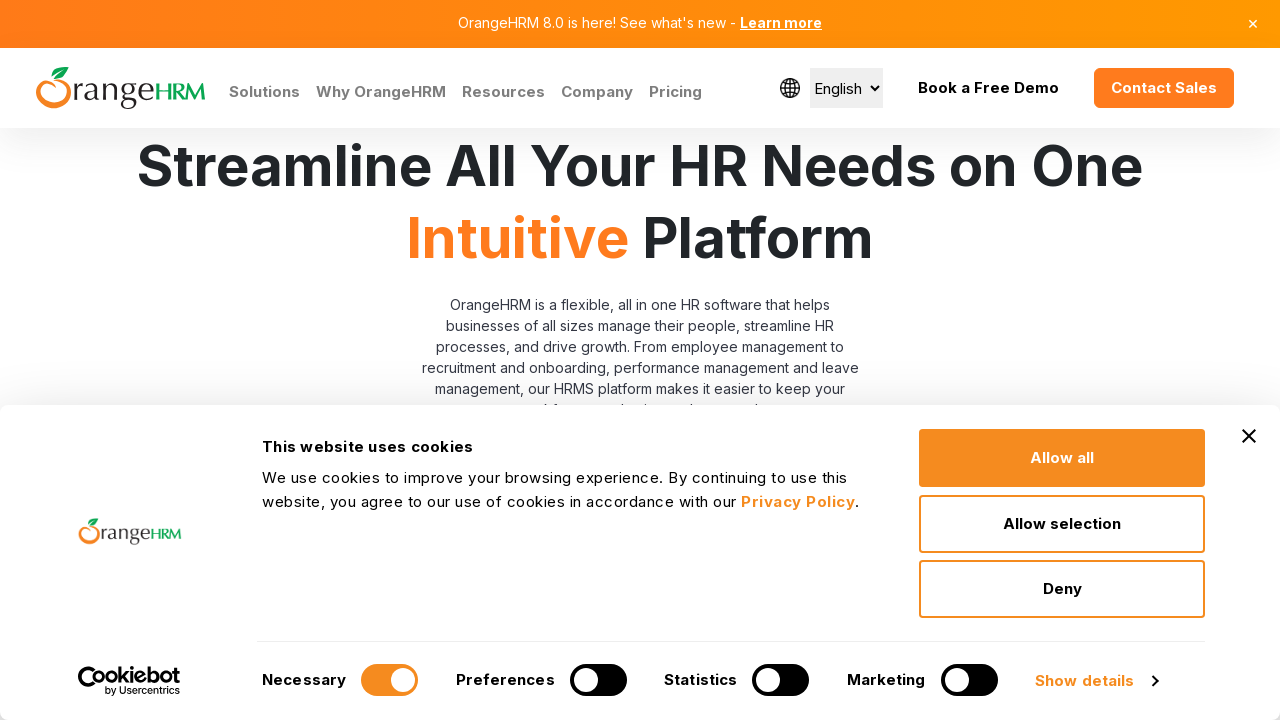

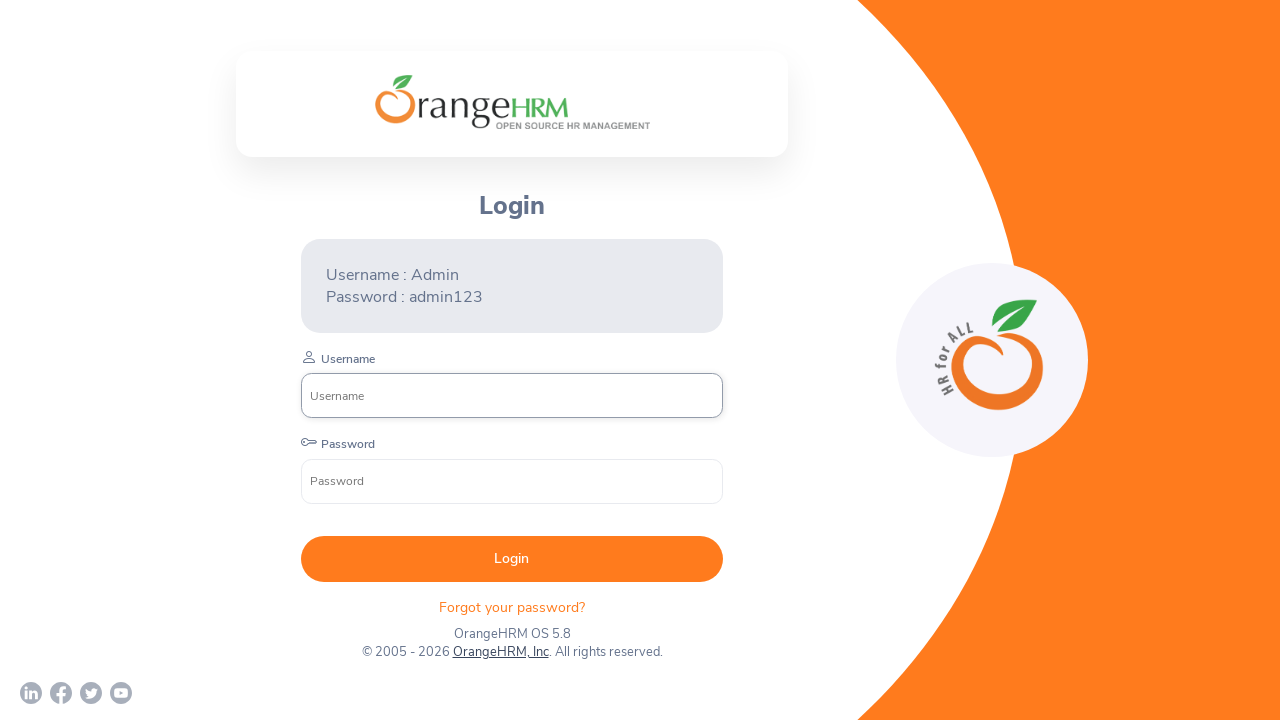